Verifies the State and City label is displayed correctly

Starting URL: https://demoqa.com/automation-practice-form

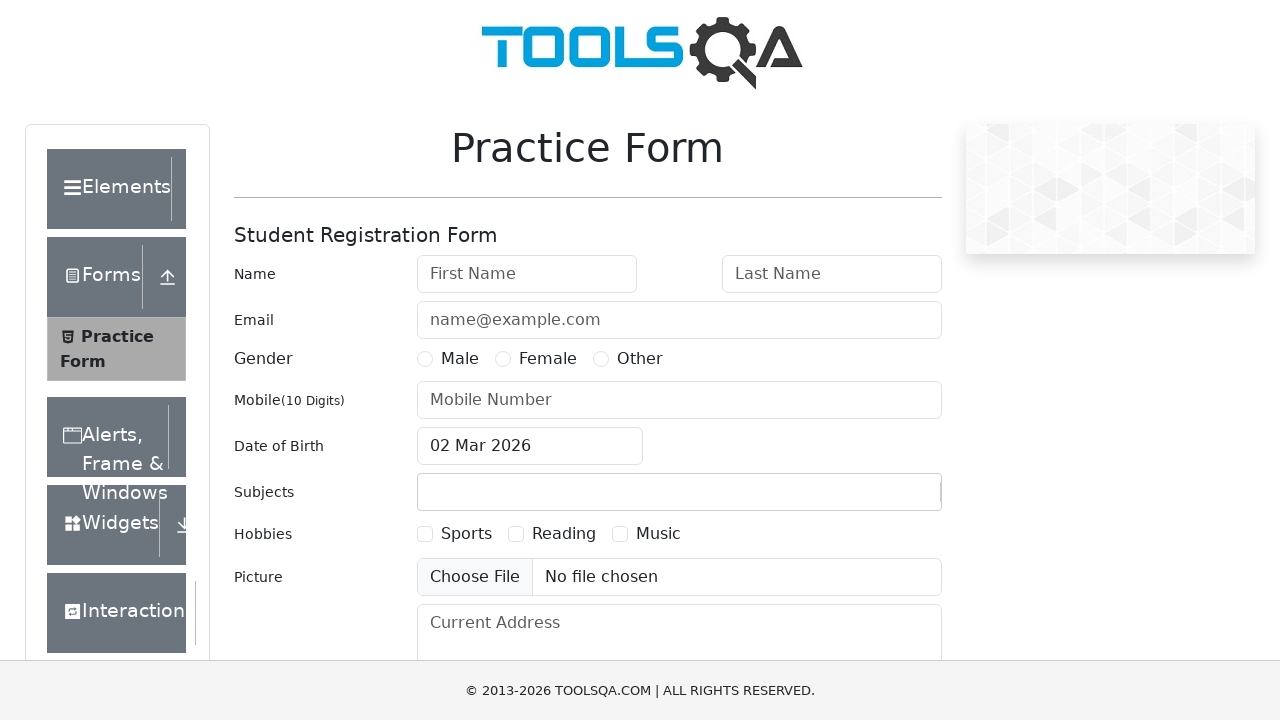

Located State and City label element
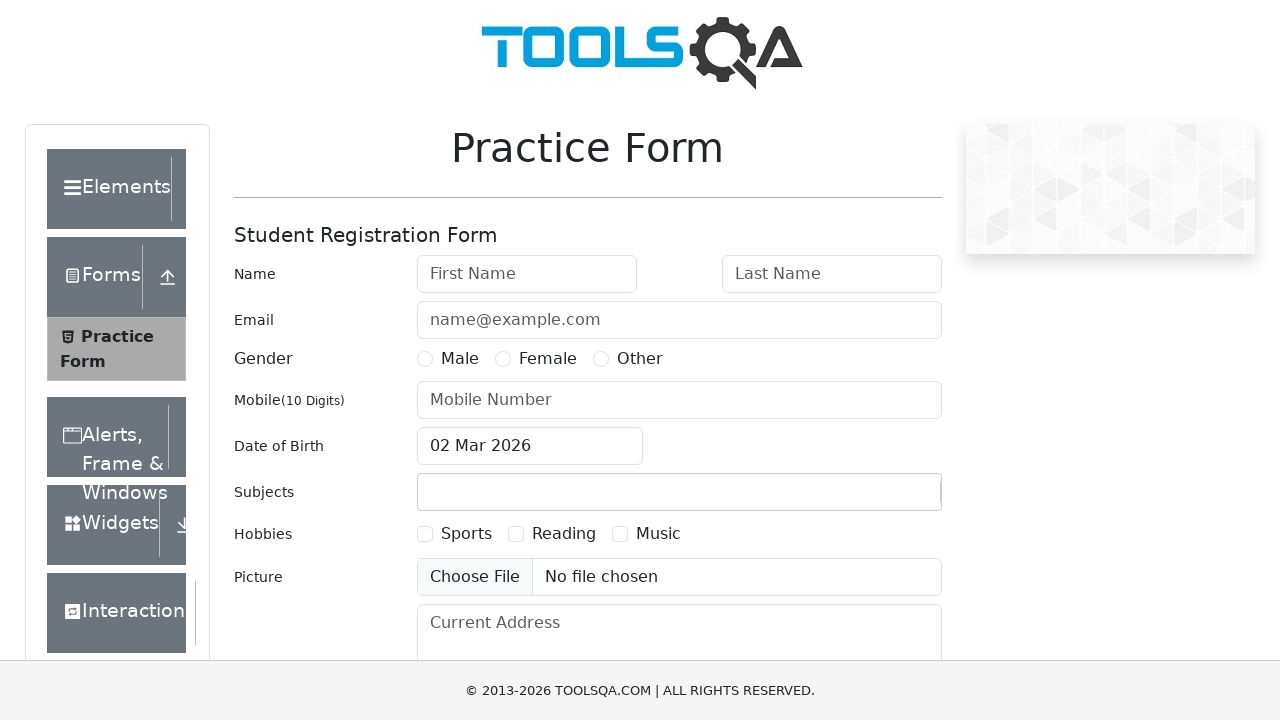

Verified State and City label text is displayed correctly
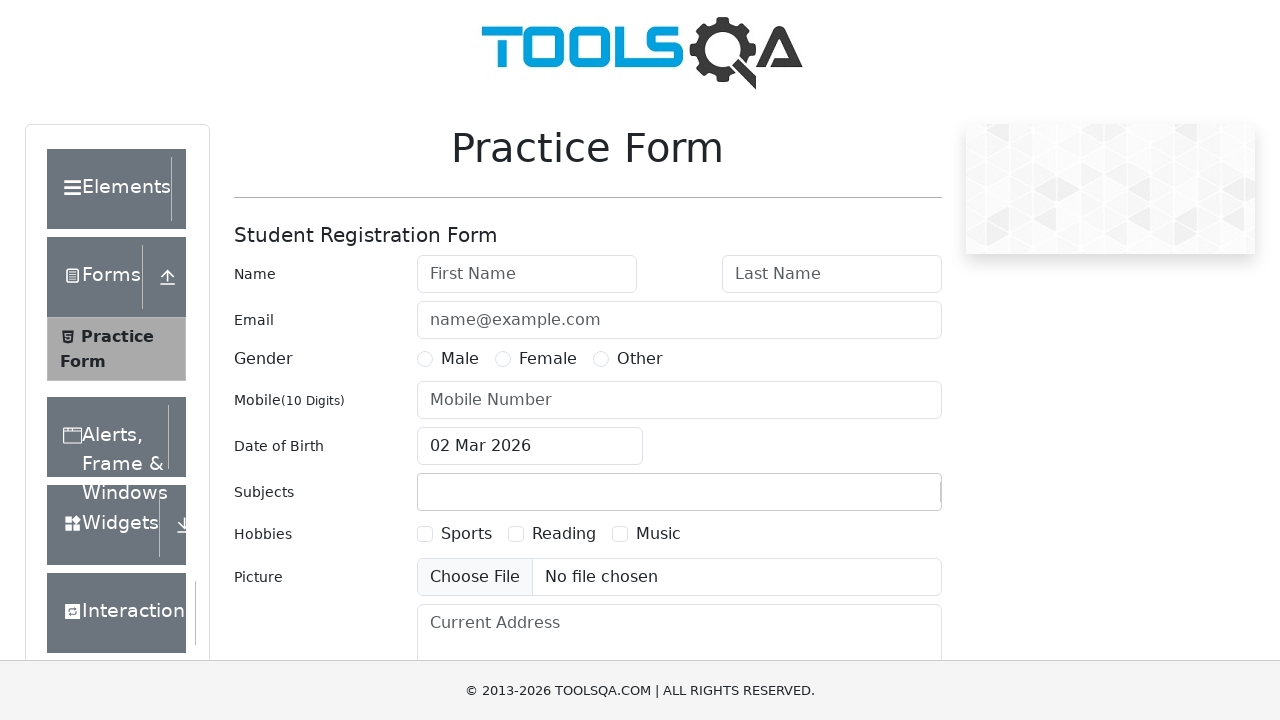

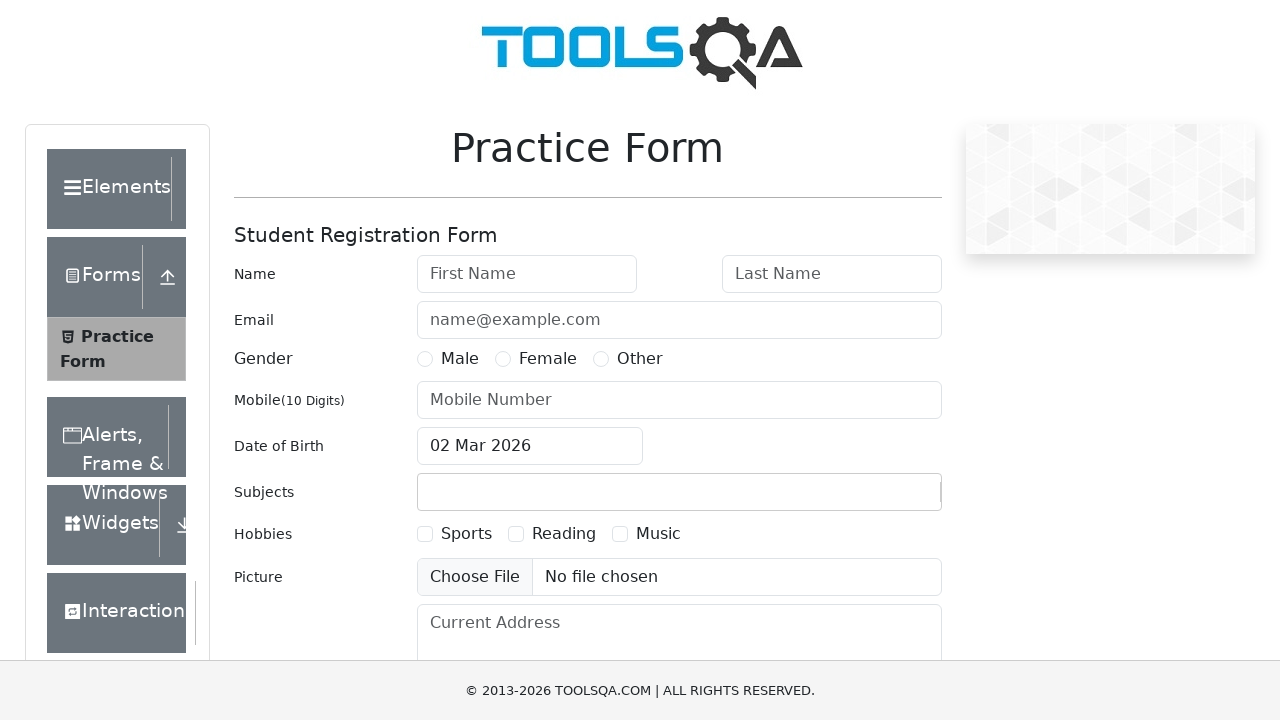